Tests the product sorting functionality on BrowserStack demo e-commerce site by selecting "Lowest to highest" price sorting option from the dropdown

Starting URL: https://www.bstackdemo.com/

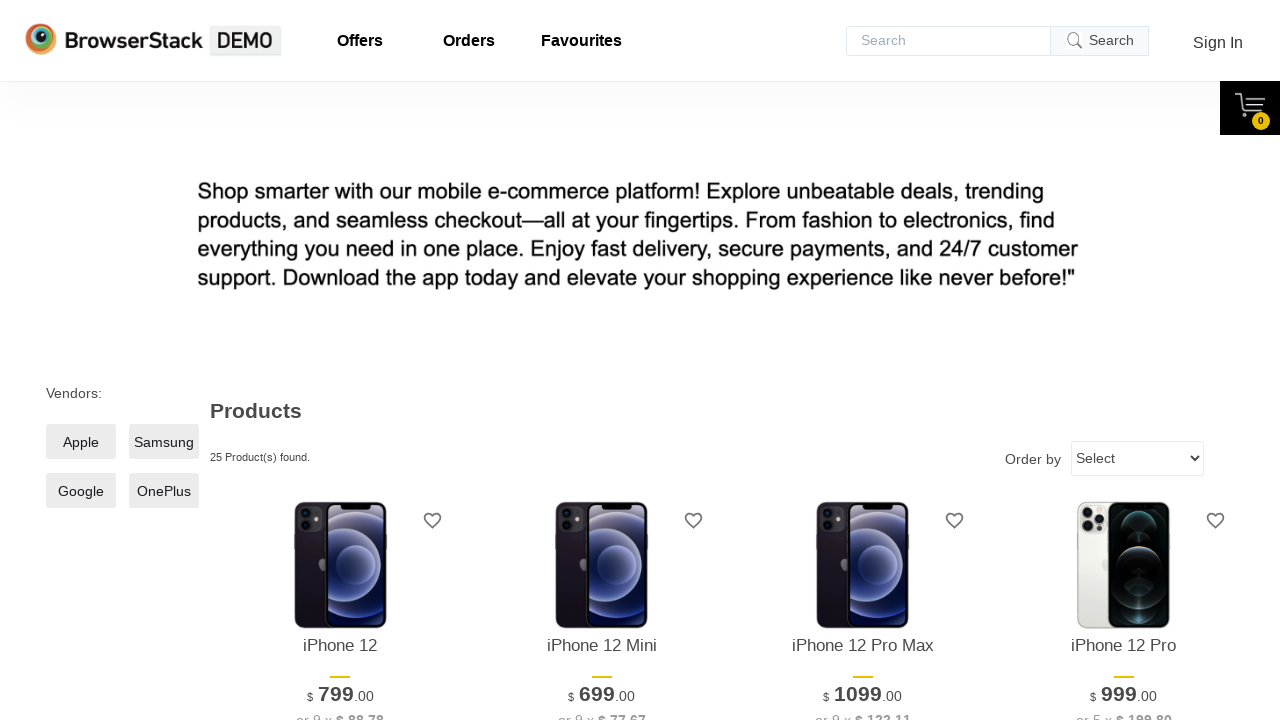

Clicked on the product sorting dropdown at (1138, 458) on select
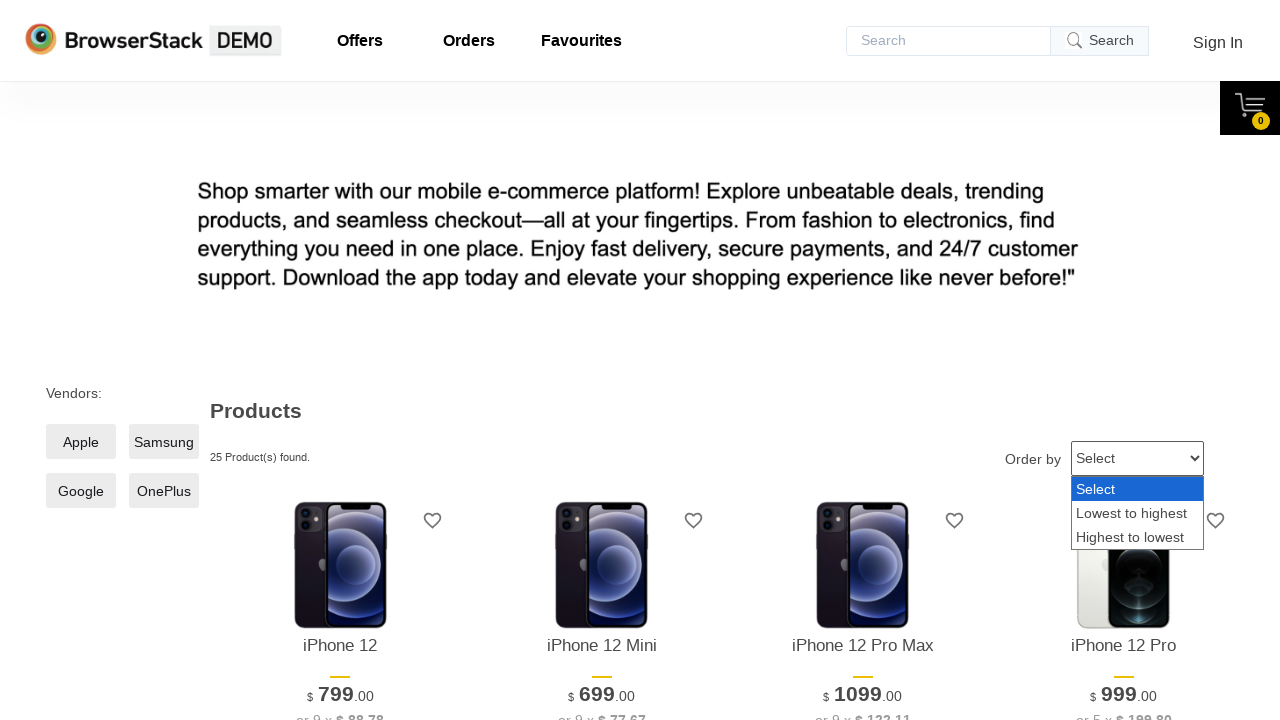

Selected 'Lowest to highest' price sorting option from dropdown on select
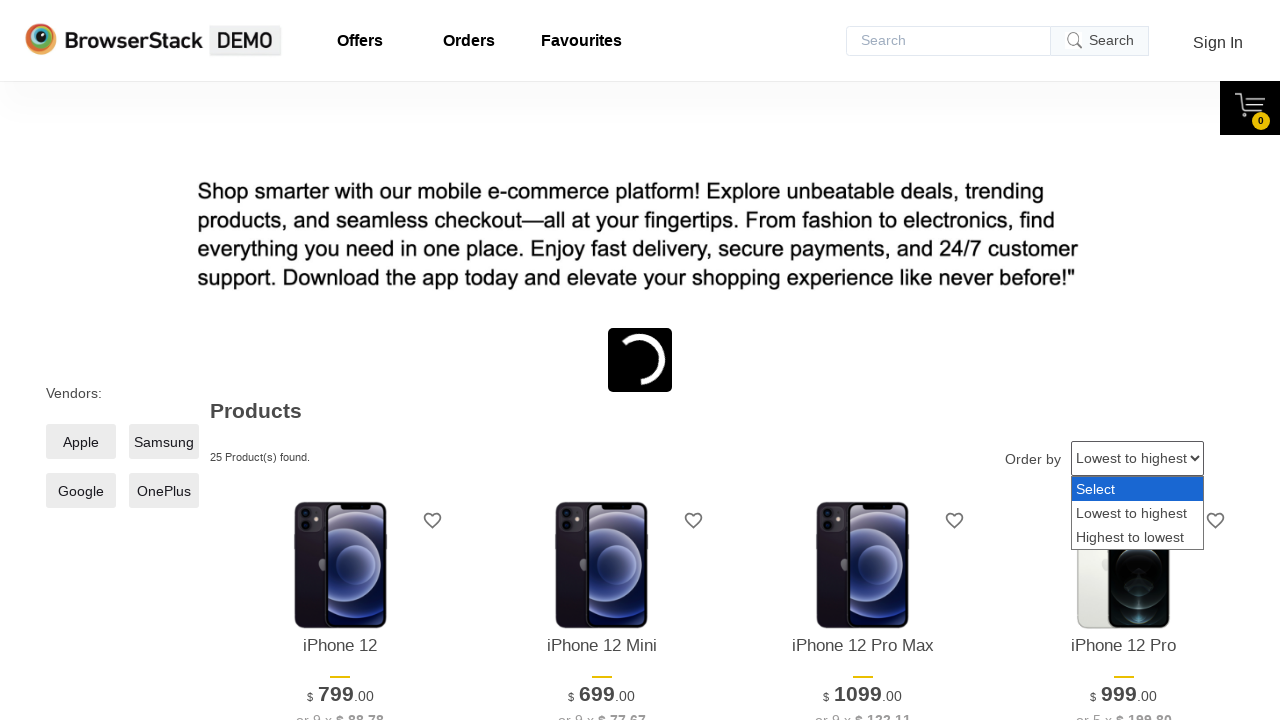

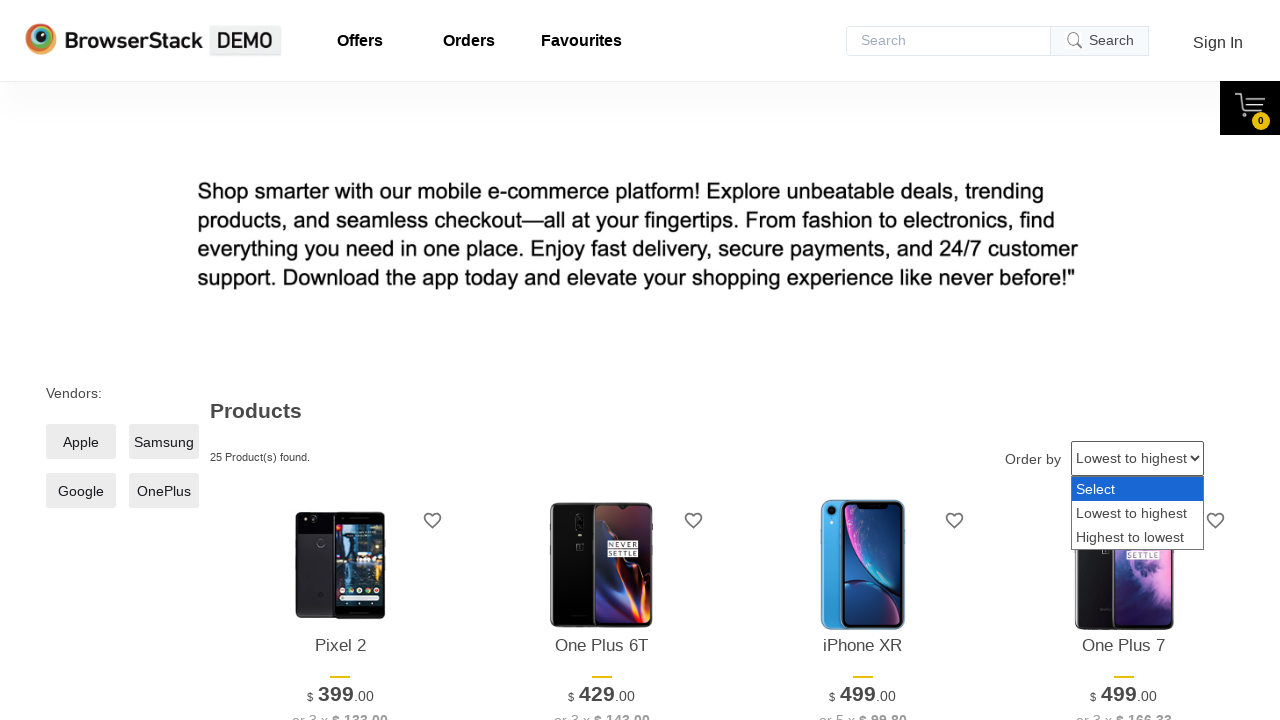